Tests checking and unchecking the toggle-all checkbox to mark and unmark all items

Starting URL: https://demo.playwright.dev/todomvc

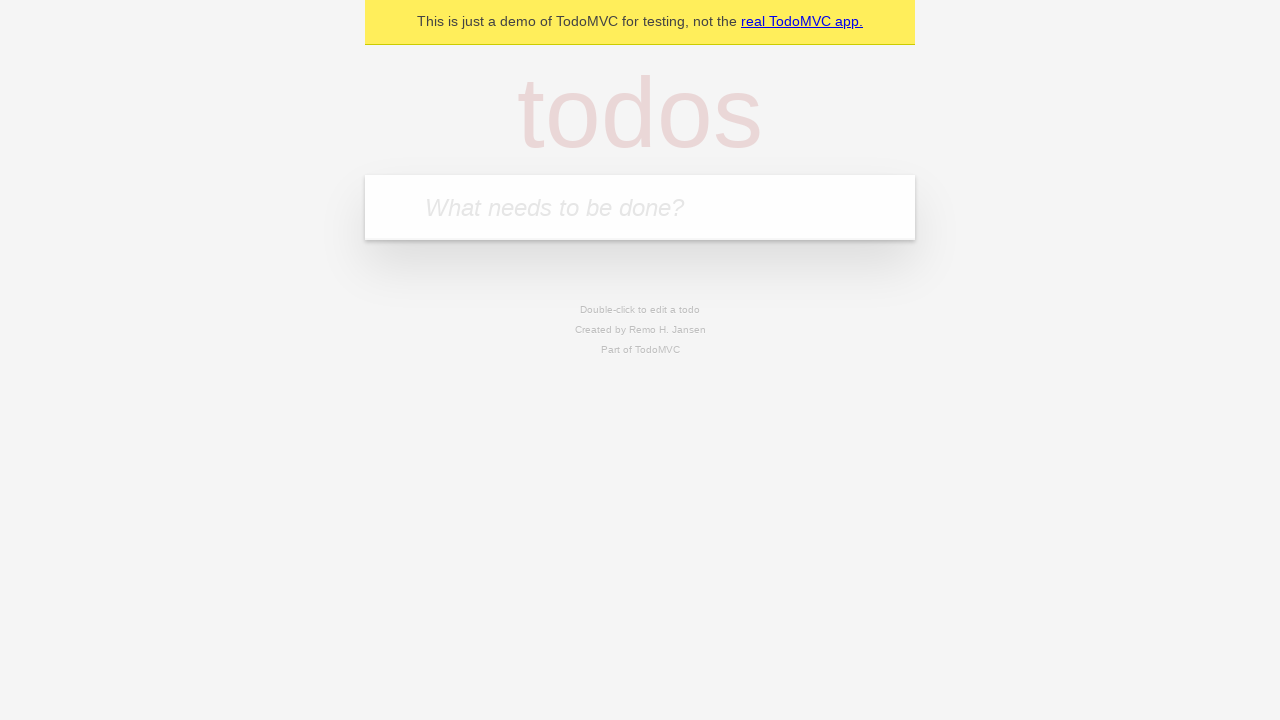

Filled new todo input with 'buy some cheese' on .new-todo
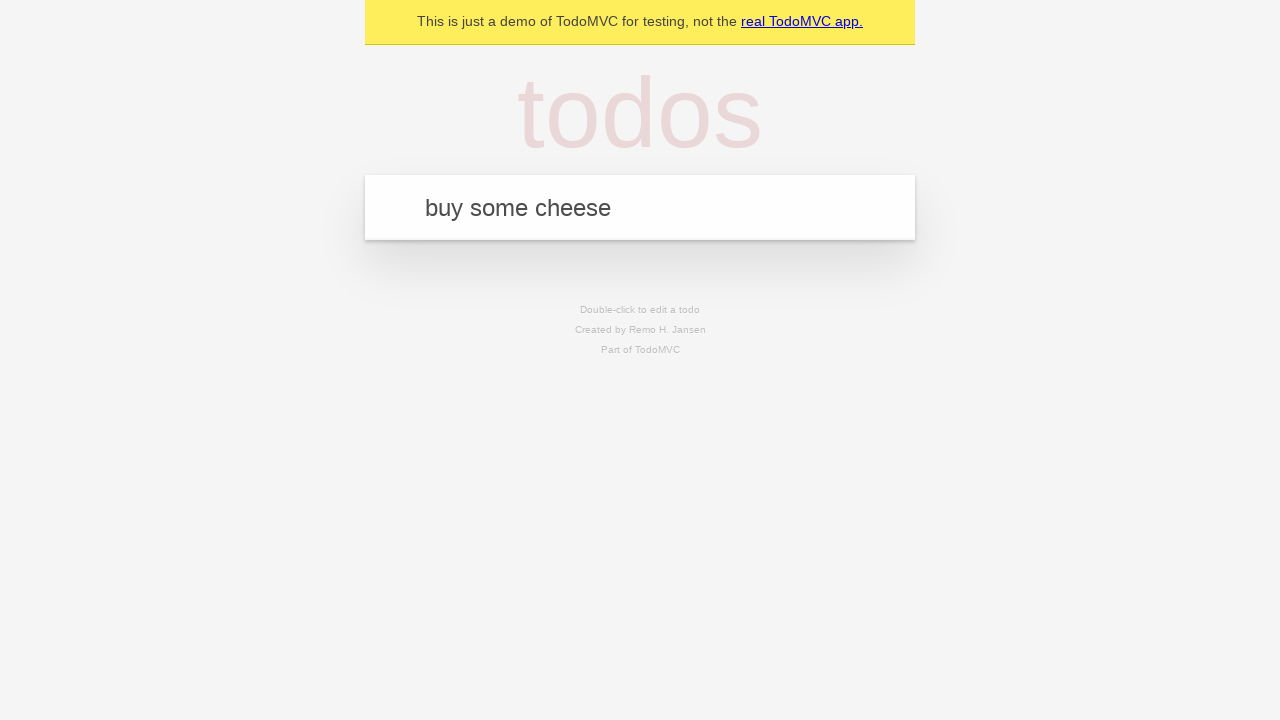

Pressed Enter to create first todo item on .new-todo
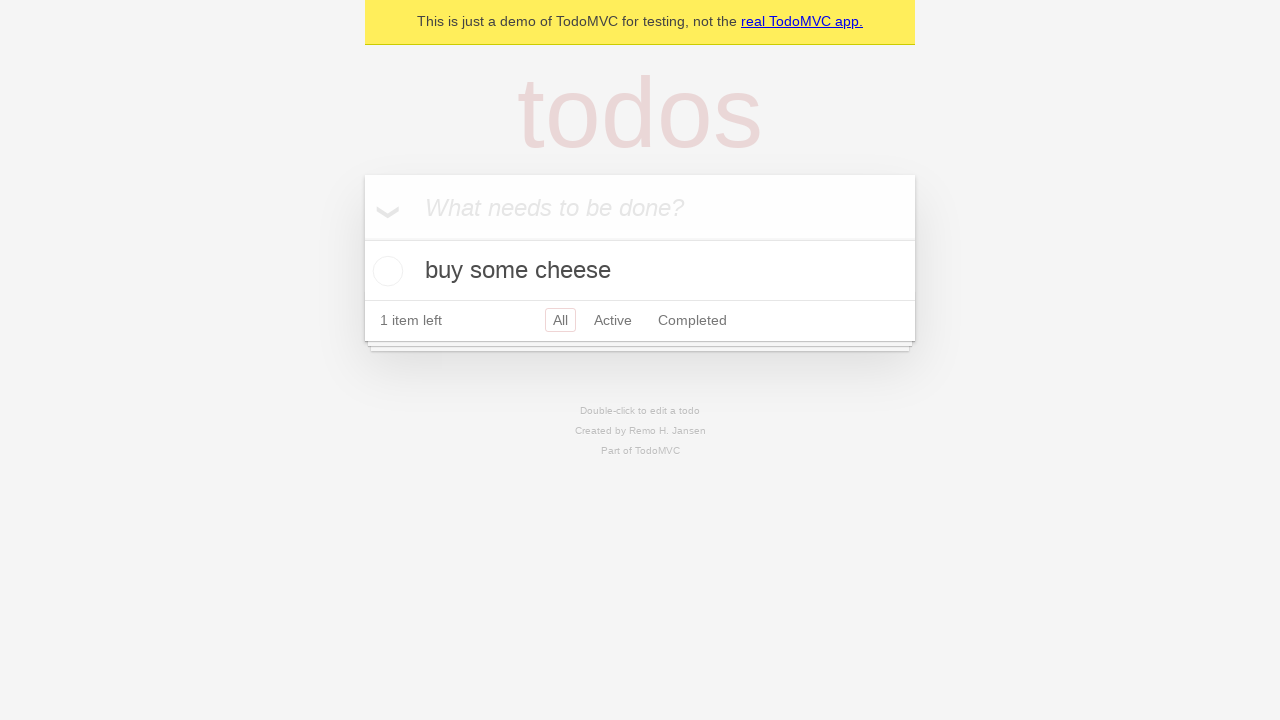

Filled new todo input with 'feed the cat' on .new-todo
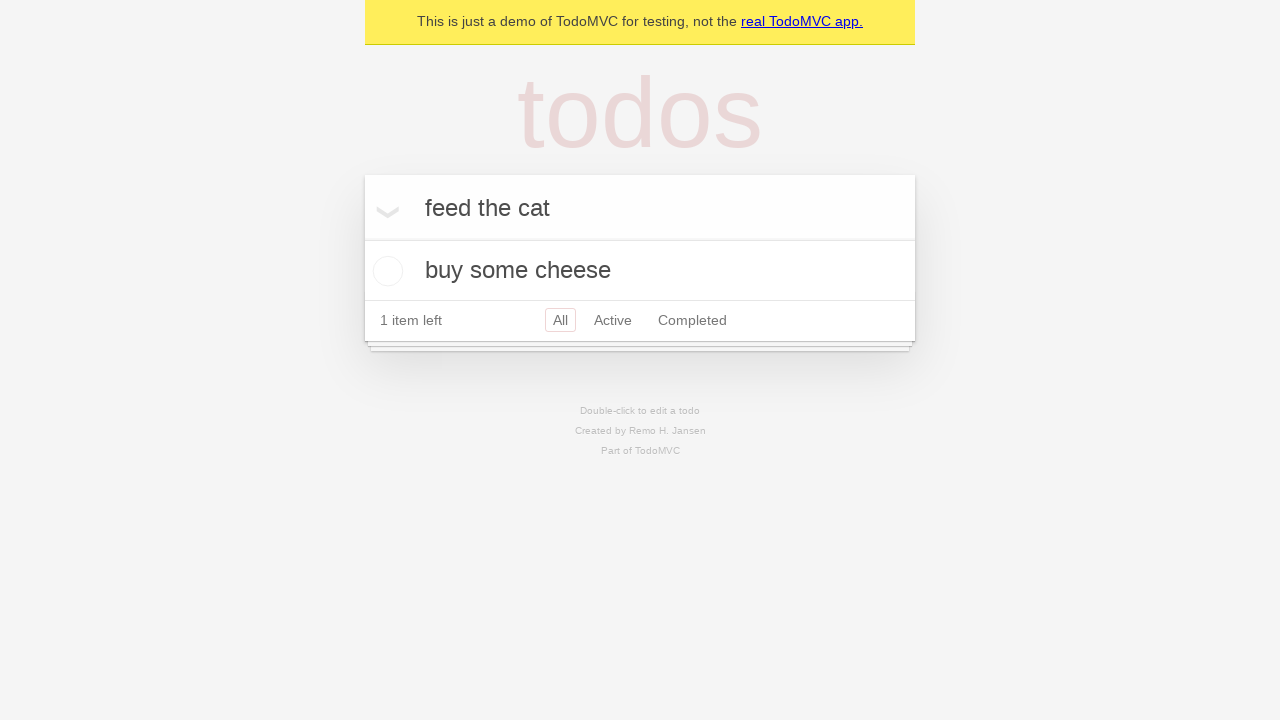

Pressed Enter to create second todo item on .new-todo
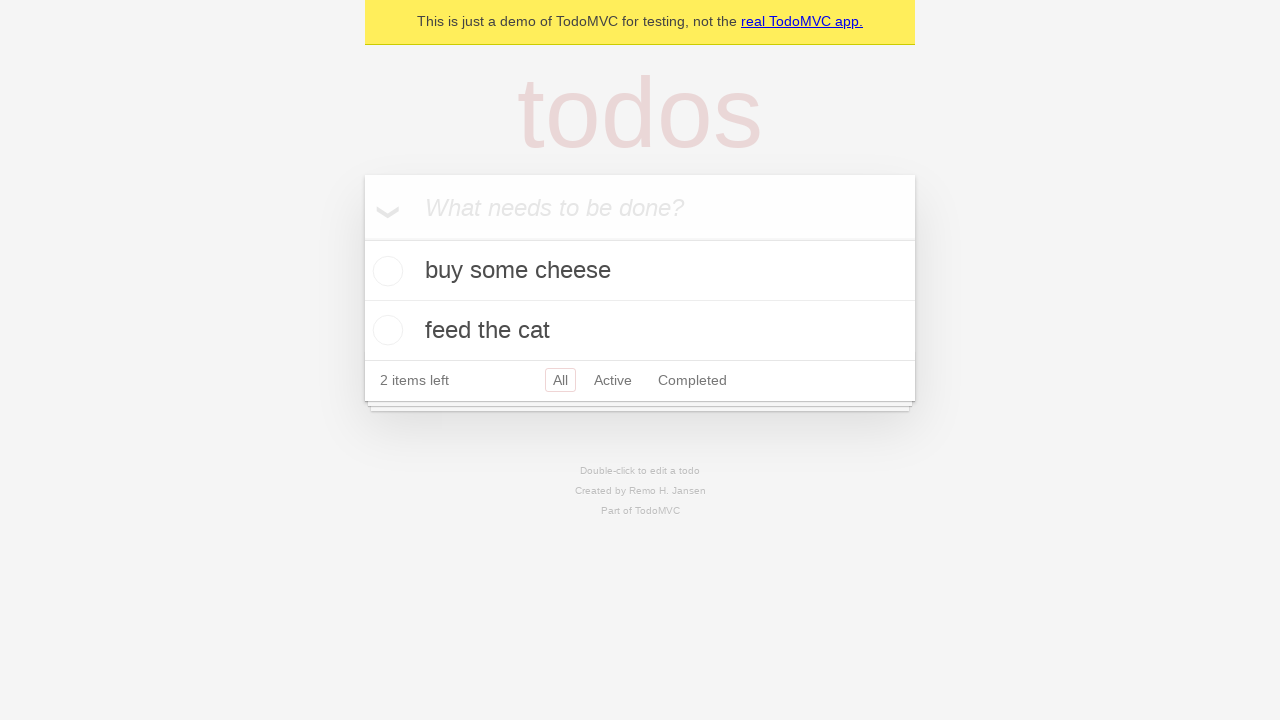

Filled new todo input with 'book a doctors appointment' on .new-todo
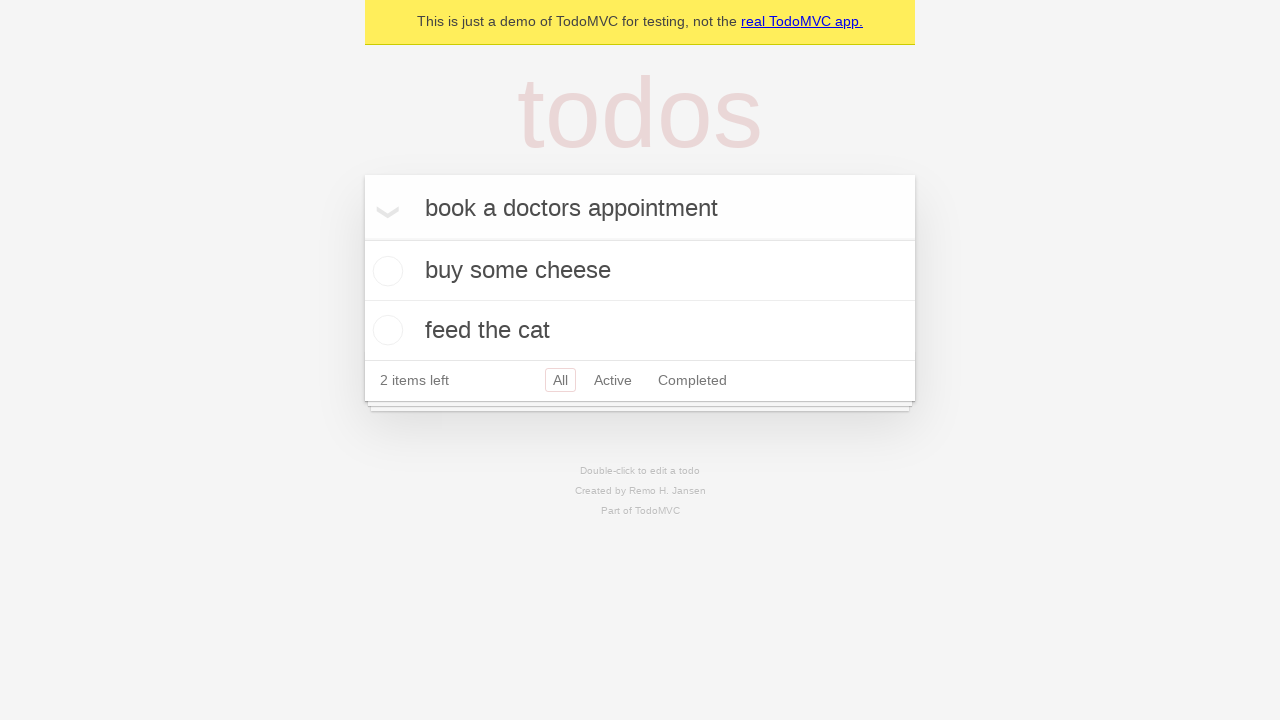

Pressed Enter to create third todo item on .new-todo
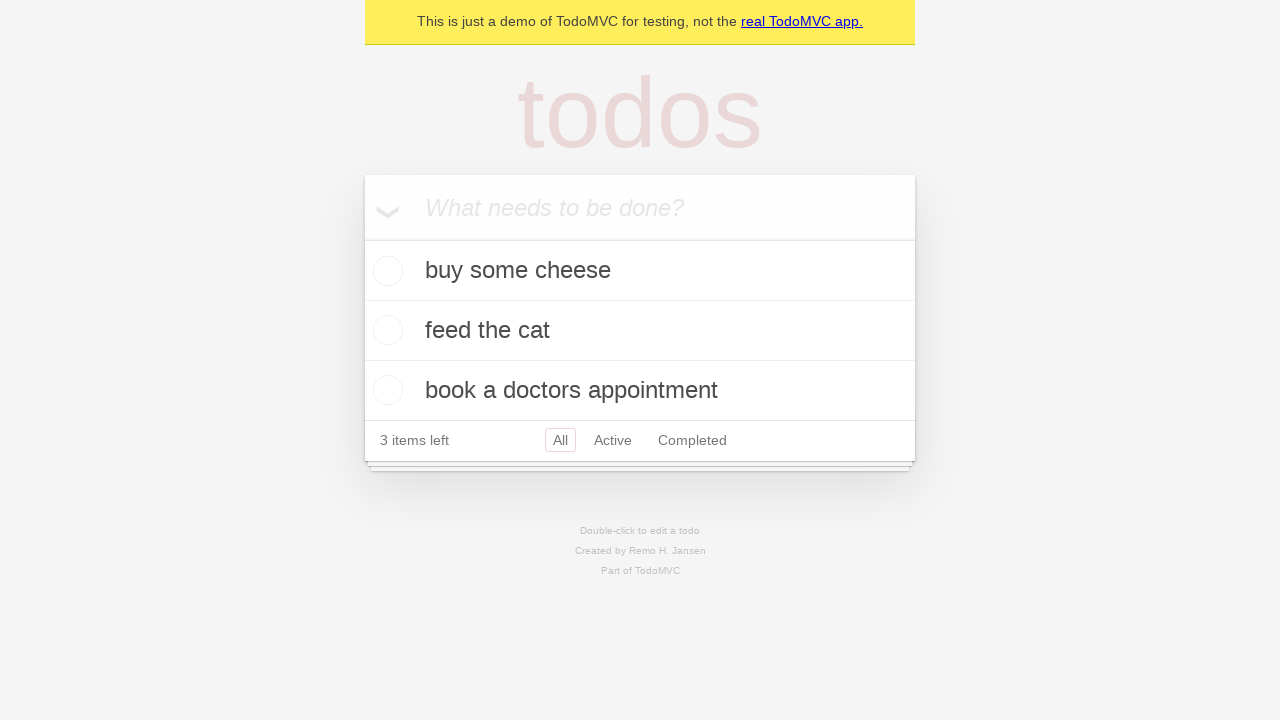

Checked the toggle-all checkbox to mark all items as complete at (362, 238) on .toggle-all
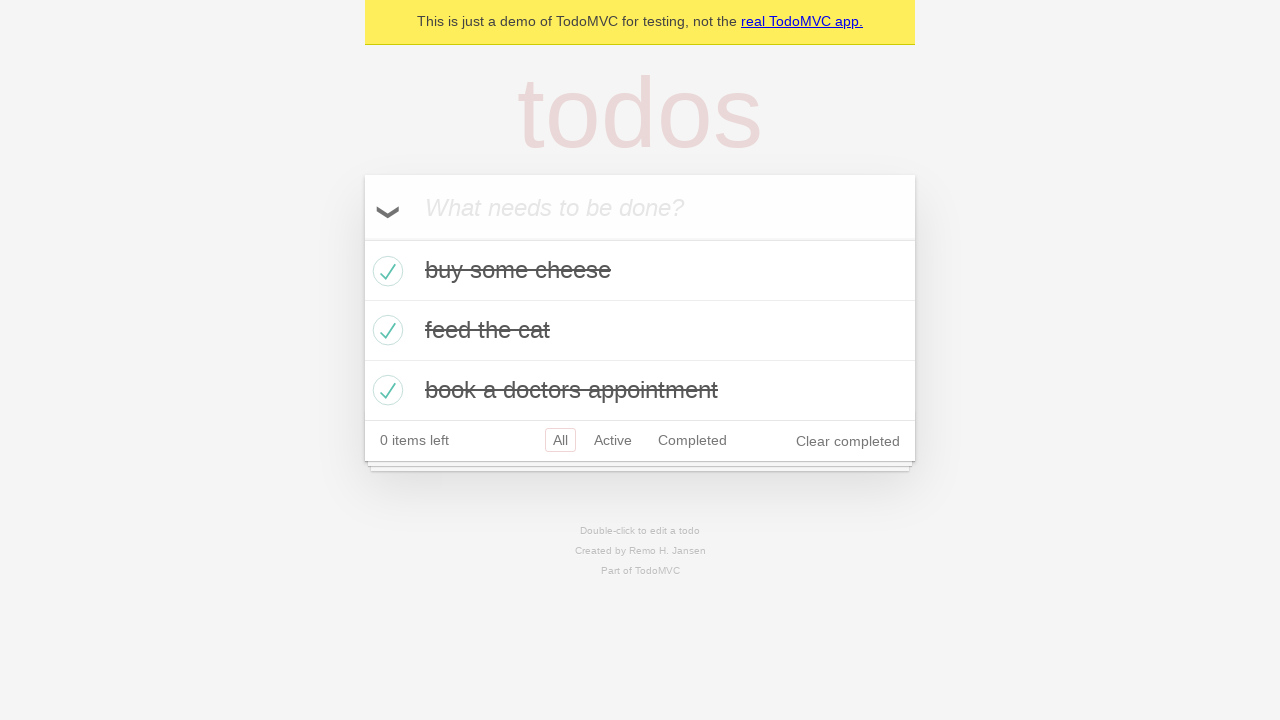

Unchecked the toggle-all checkbox to clear the complete state of all items at (362, 238) on .toggle-all
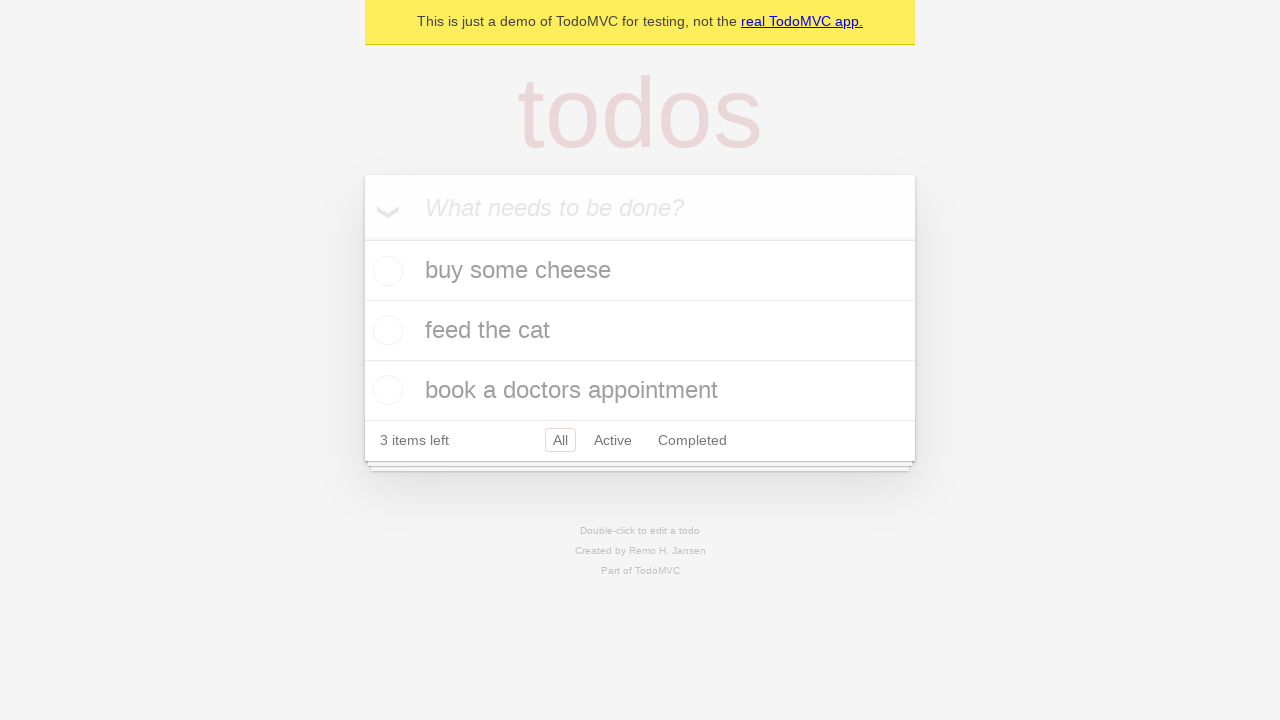

Waited for todo list items to be visible
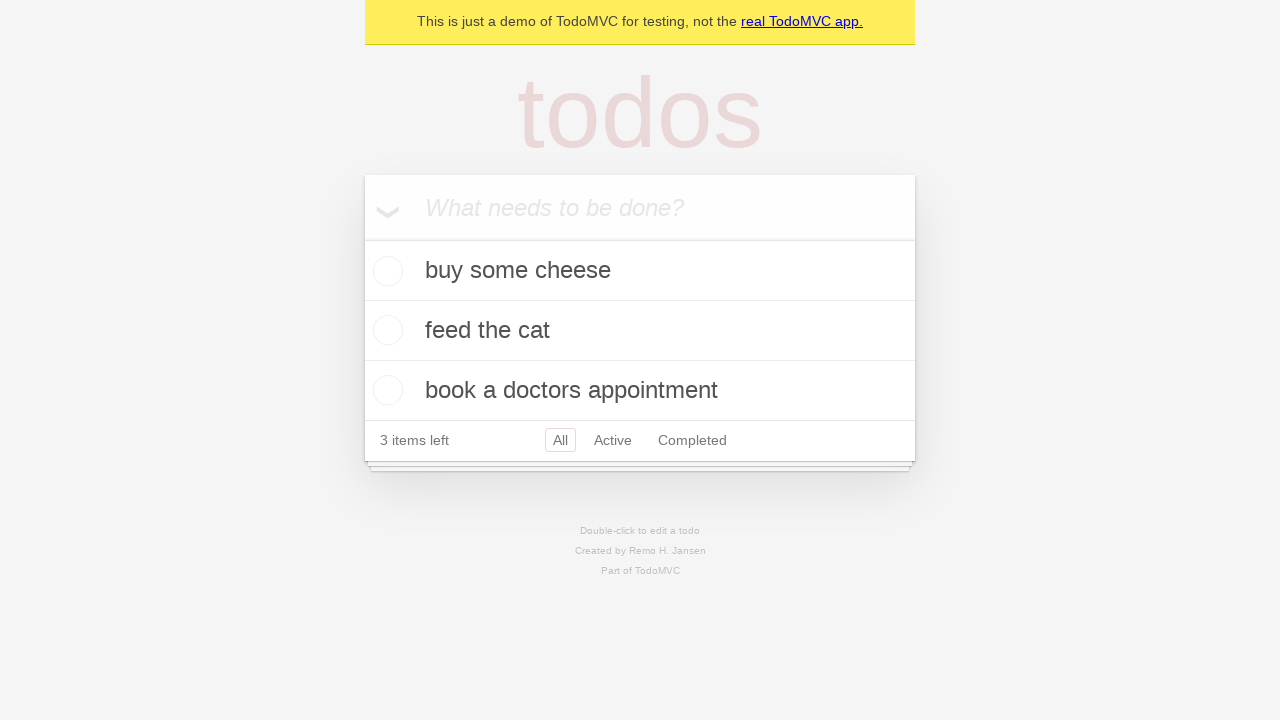

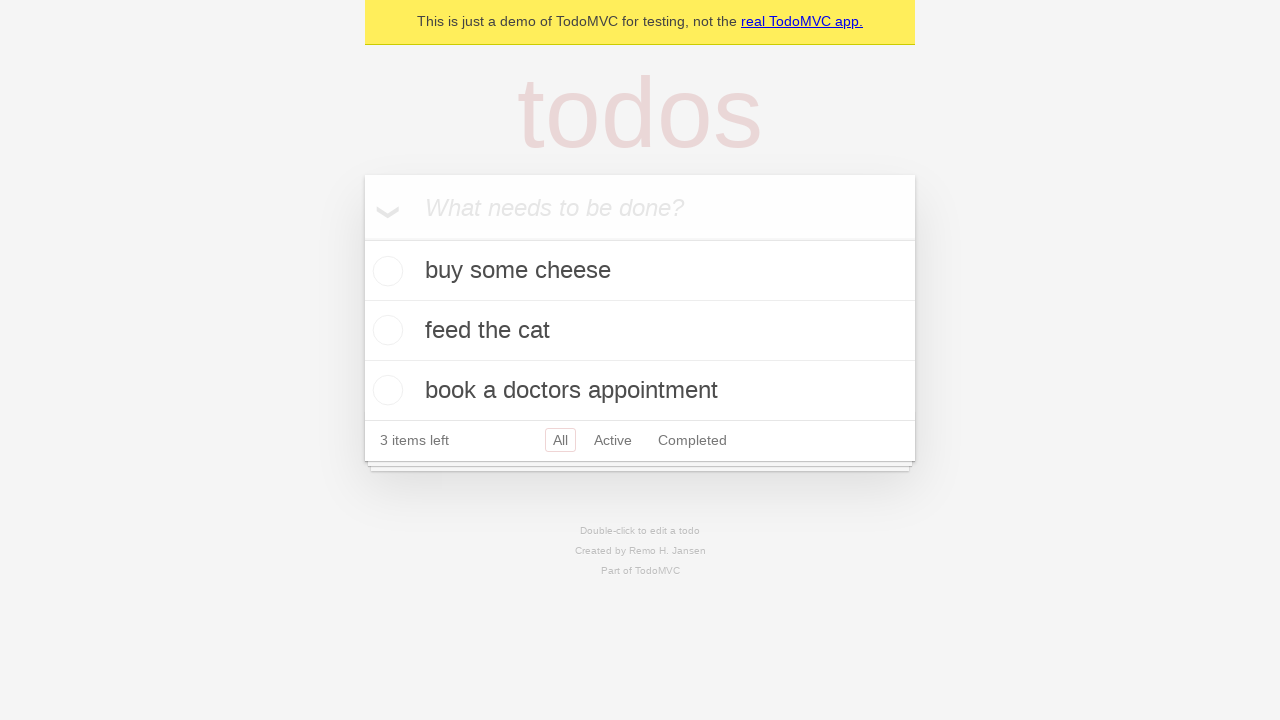